Tests nested iframe functionality by reading text from parent frame elements and filling corresponding input fields in a nested iframe, then submitting the form

Starting URL: https://demoapps.qspiders.com/ui/frames/nested?sublist=1

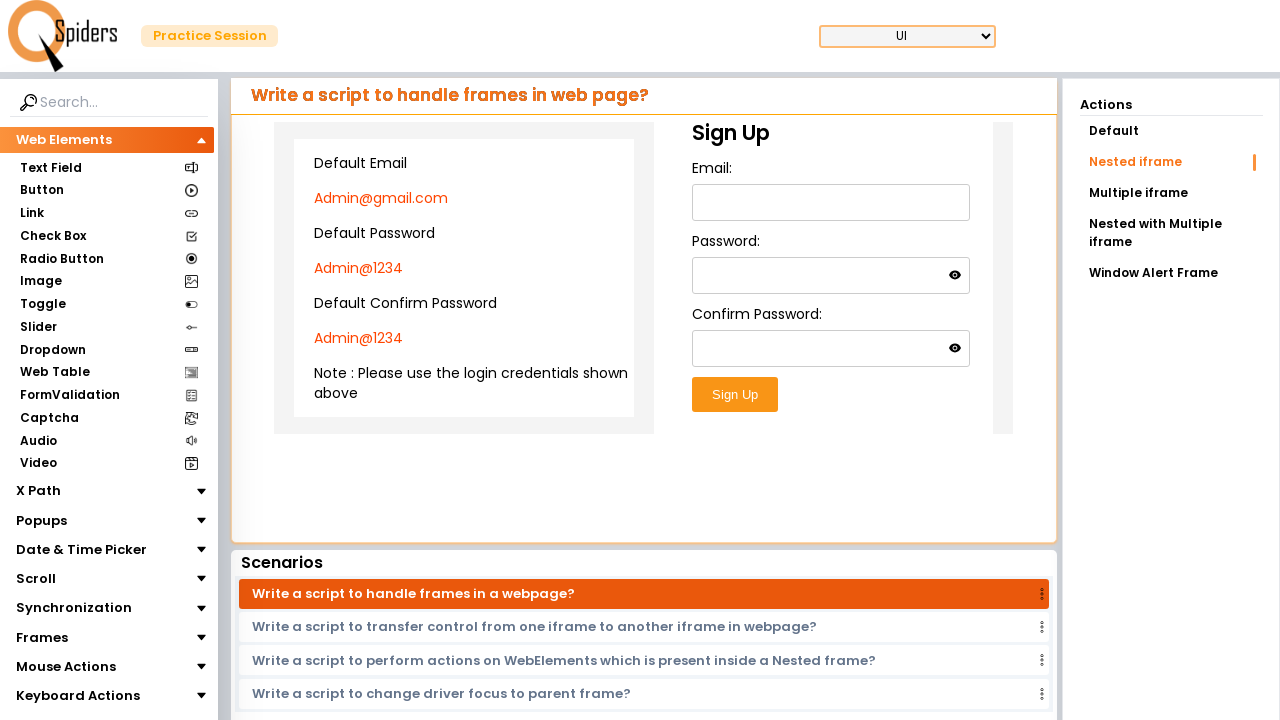

Switched to first iframe (parent frame)
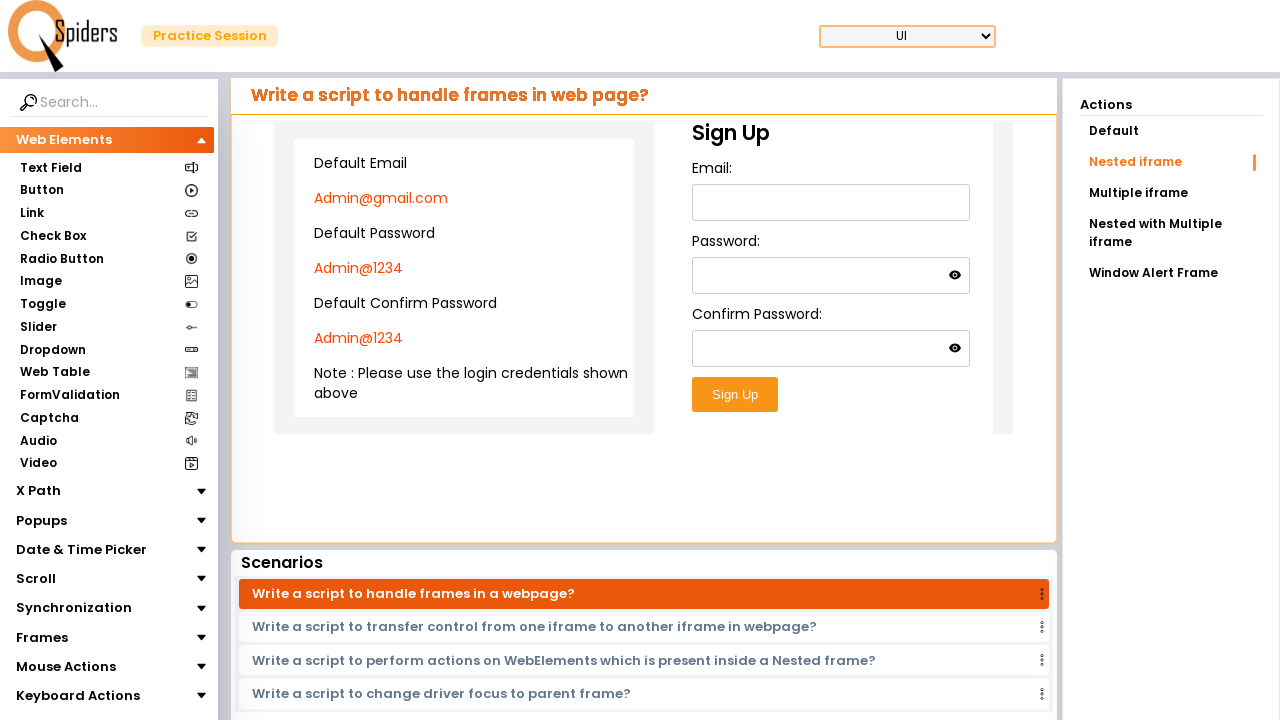

Located all paragraph elements in parent frame
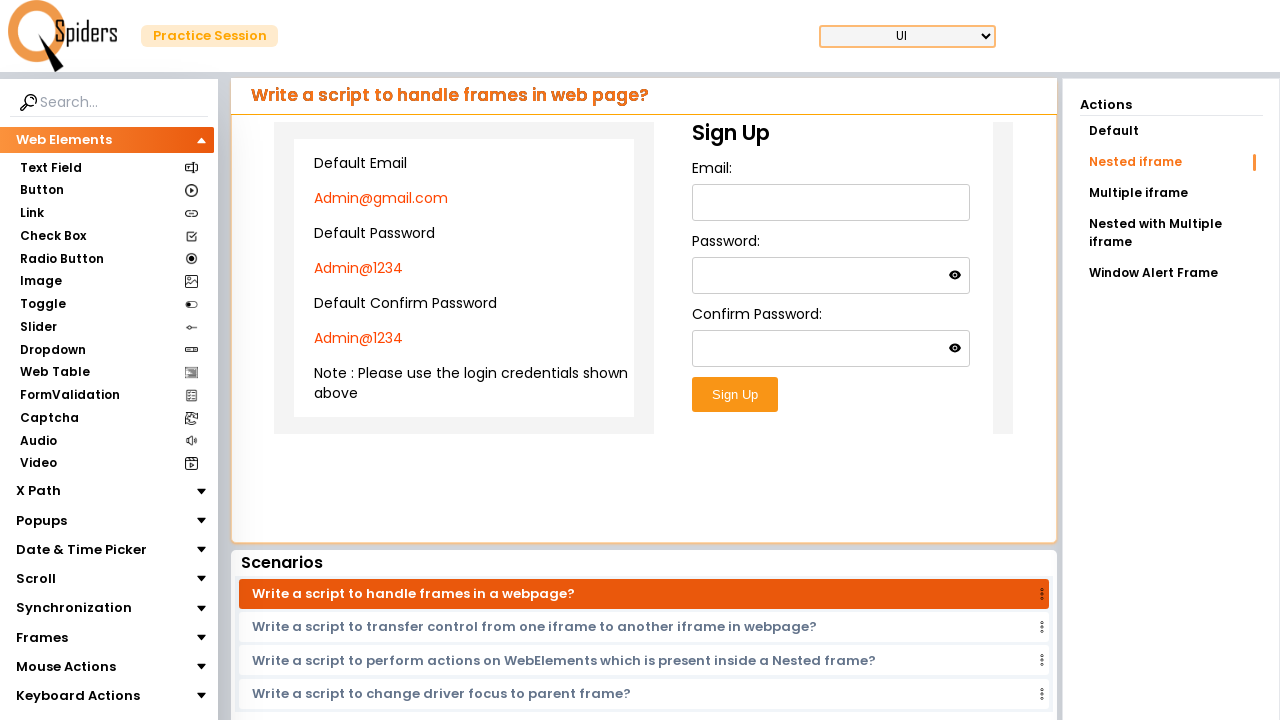

Extracted text content from 3 paragraph elements
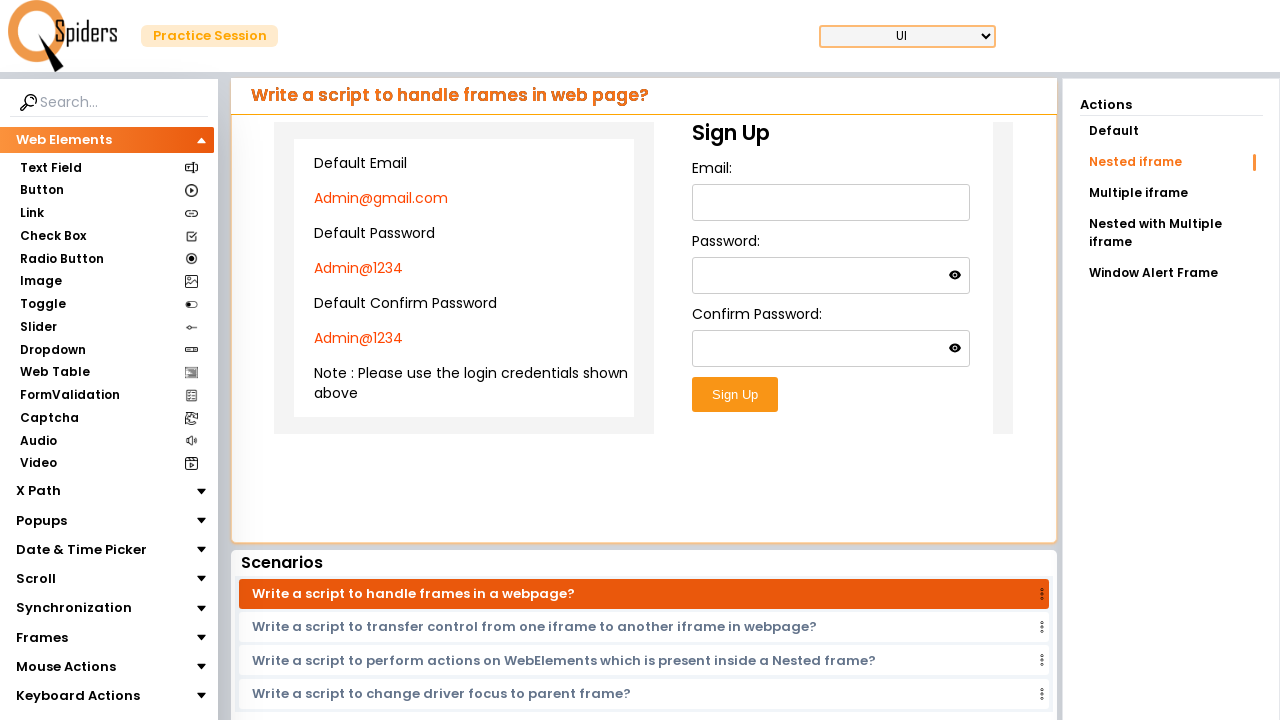

Switched to nested iframe within parent frame
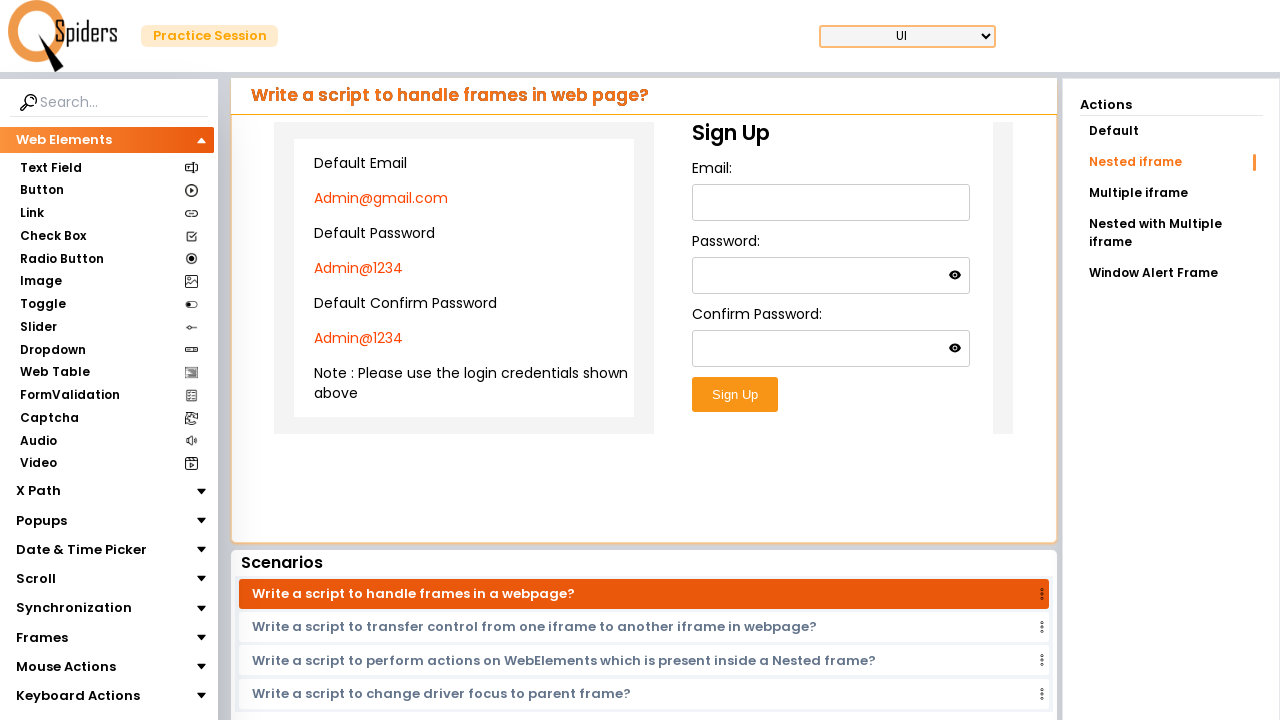

Filled input field 1 with text: 'Admin@gmail.com' on iframe >> nth=0 >> internal:control=enter-frame >> iframe >> nth=0 >> internal:c
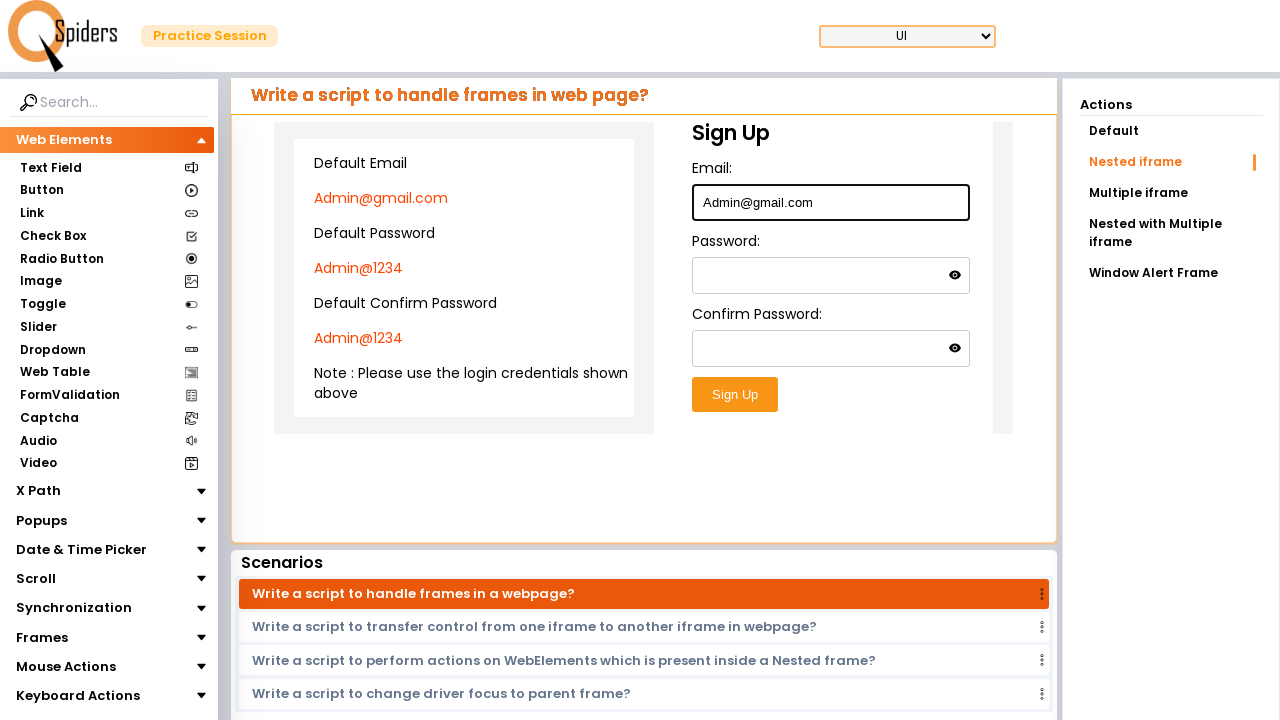

Filled input field 2 with text: 'Admin@1234' on iframe >> nth=0 >> internal:control=enter-frame >> iframe >> nth=0 >> internal:c
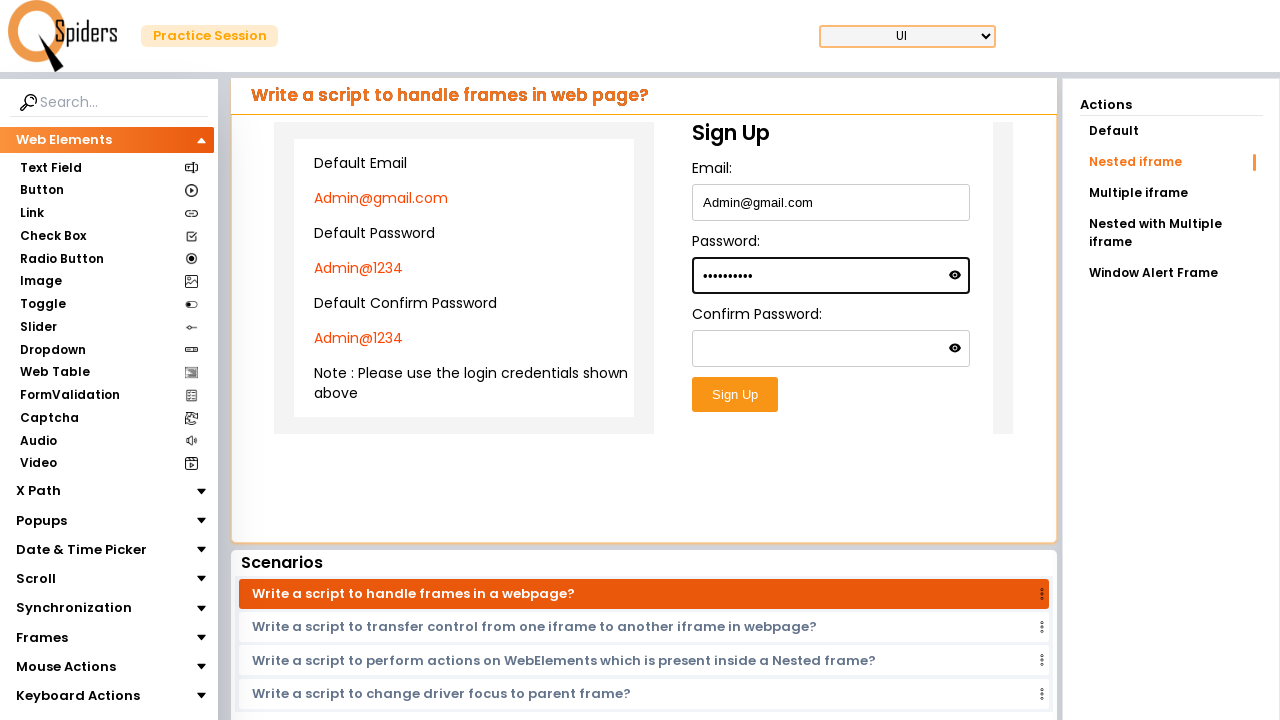

Filled input field 3 with text: 'Admin@1234' on iframe >> nth=0 >> internal:control=enter-frame >> iframe >> nth=0 >> internal:c
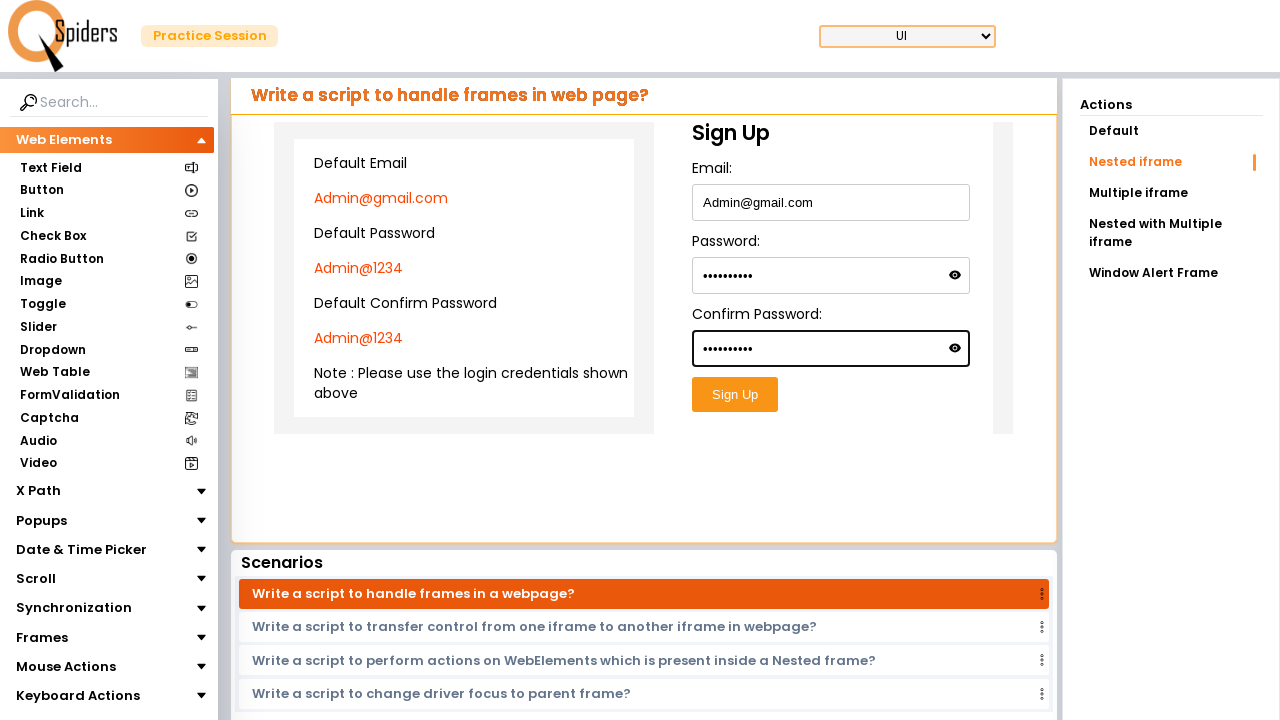

Clicked Sign Up button in nested frame at (735, 395) on iframe >> nth=0 >> internal:control=enter-frame >> iframe >> nth=0 >> internal:c
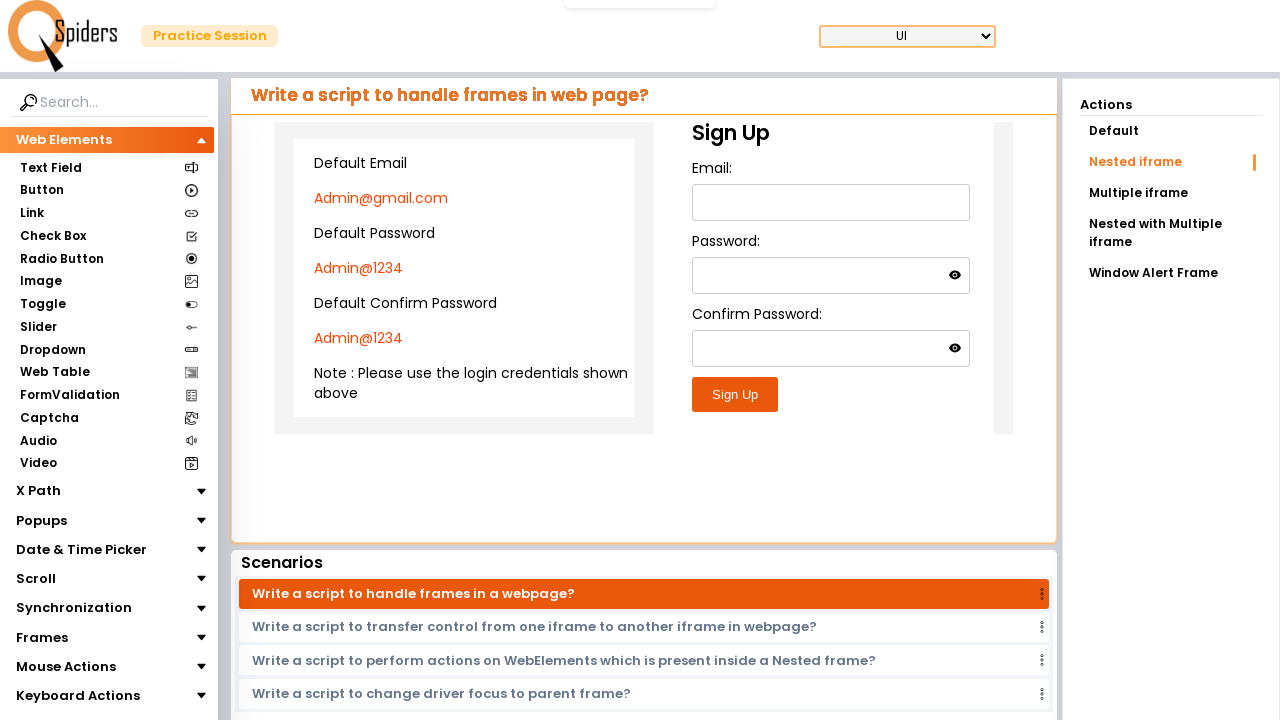

Waited for and detected confirmation message
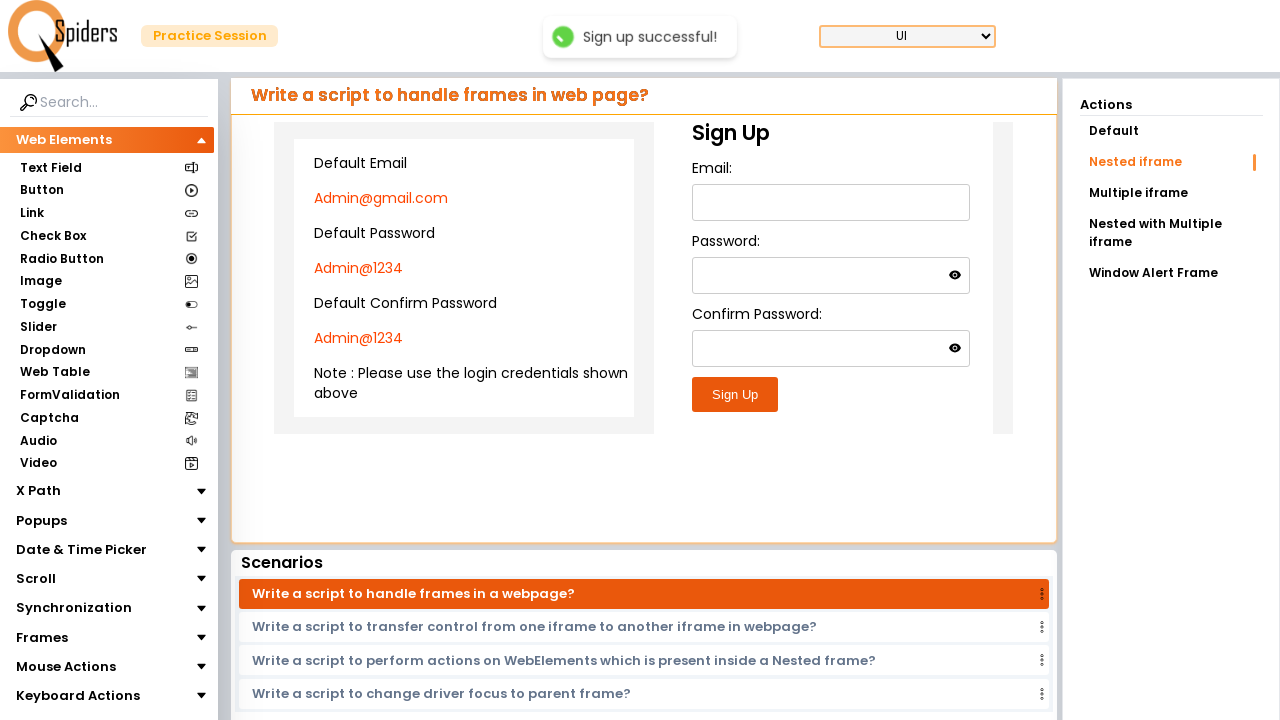

Located confirmation message element
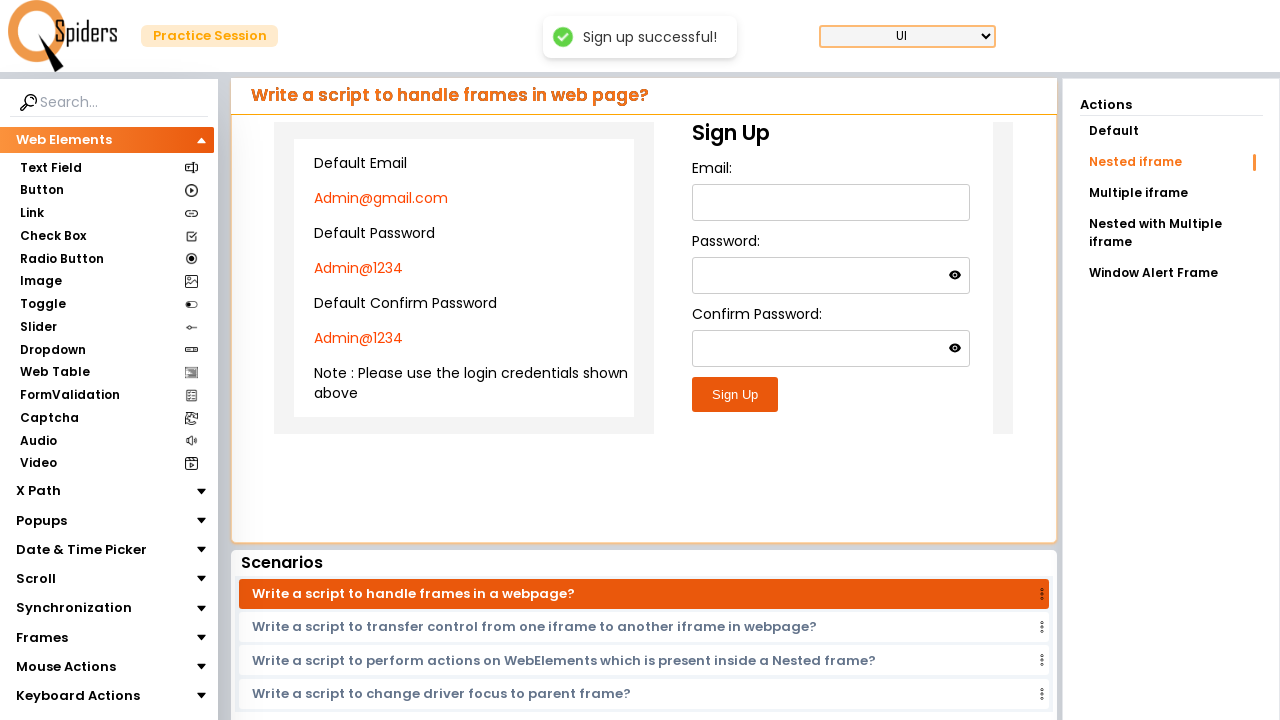

Confirmation message is visible
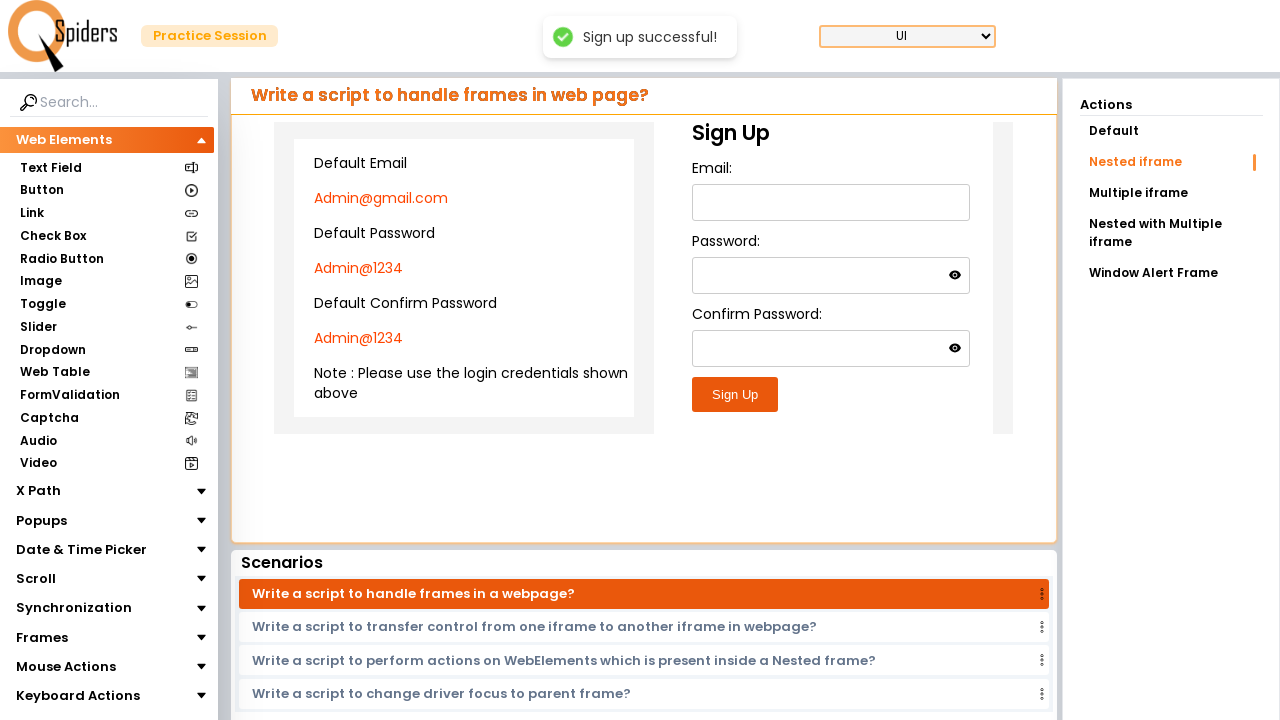

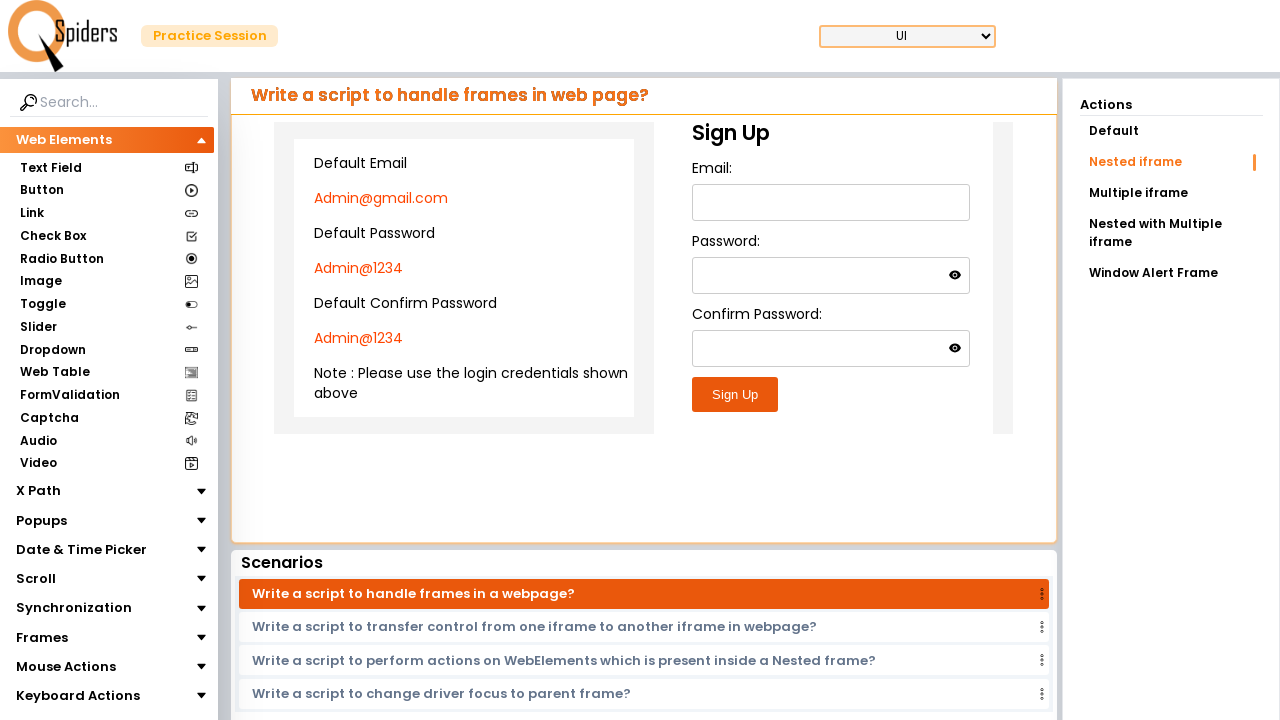